Navigates to CVS website and verifies the page loads by checking title and URL

Starting URL: https://www.cvs.com

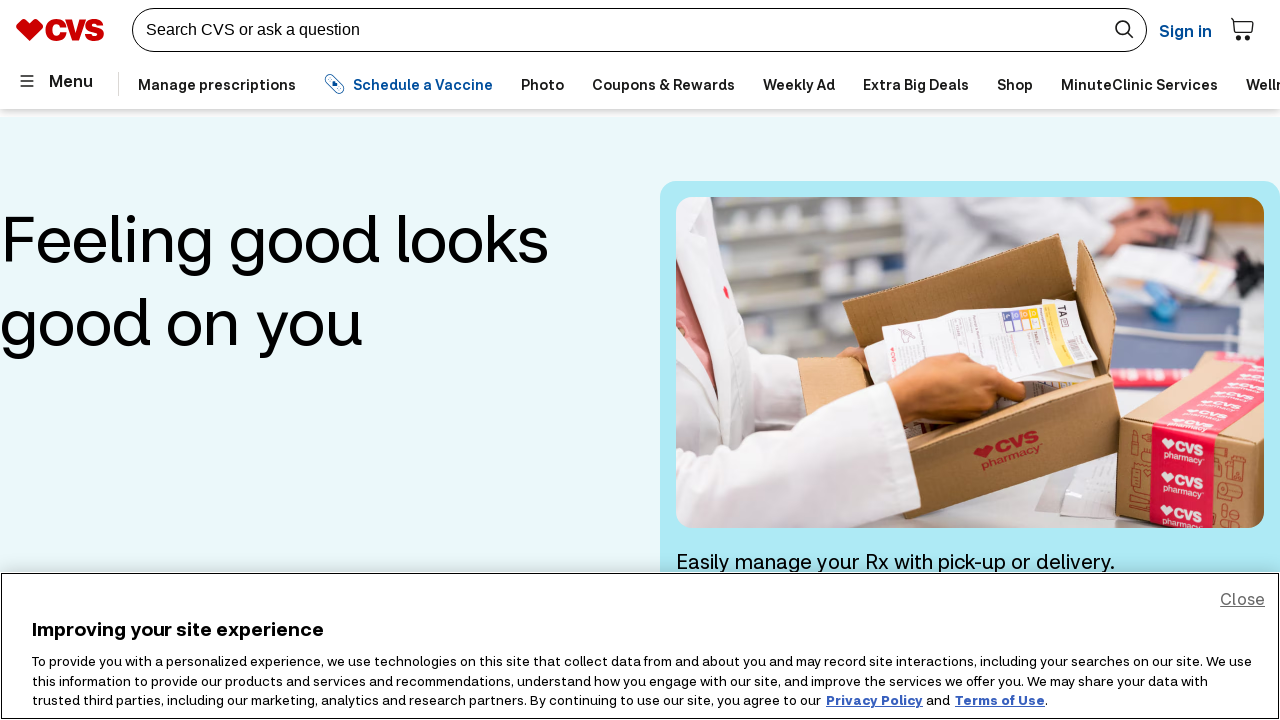

Navigated to CVS website
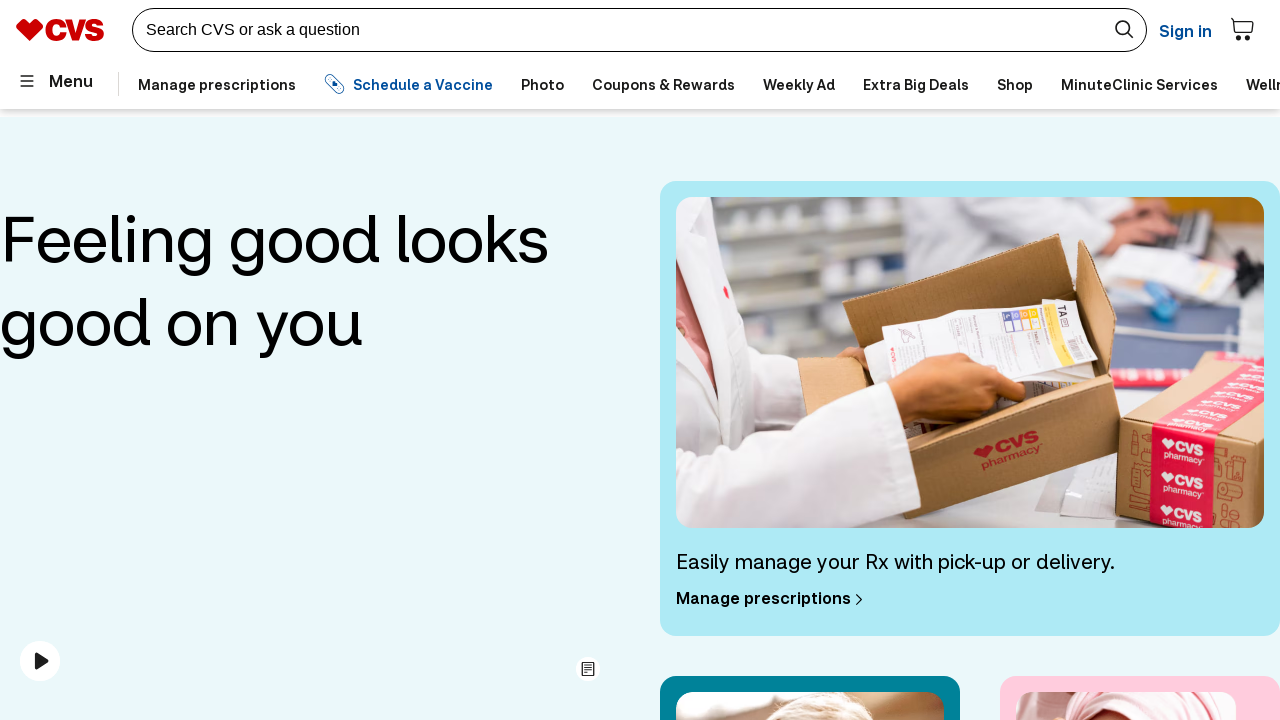

Page loaded and DOM content ready
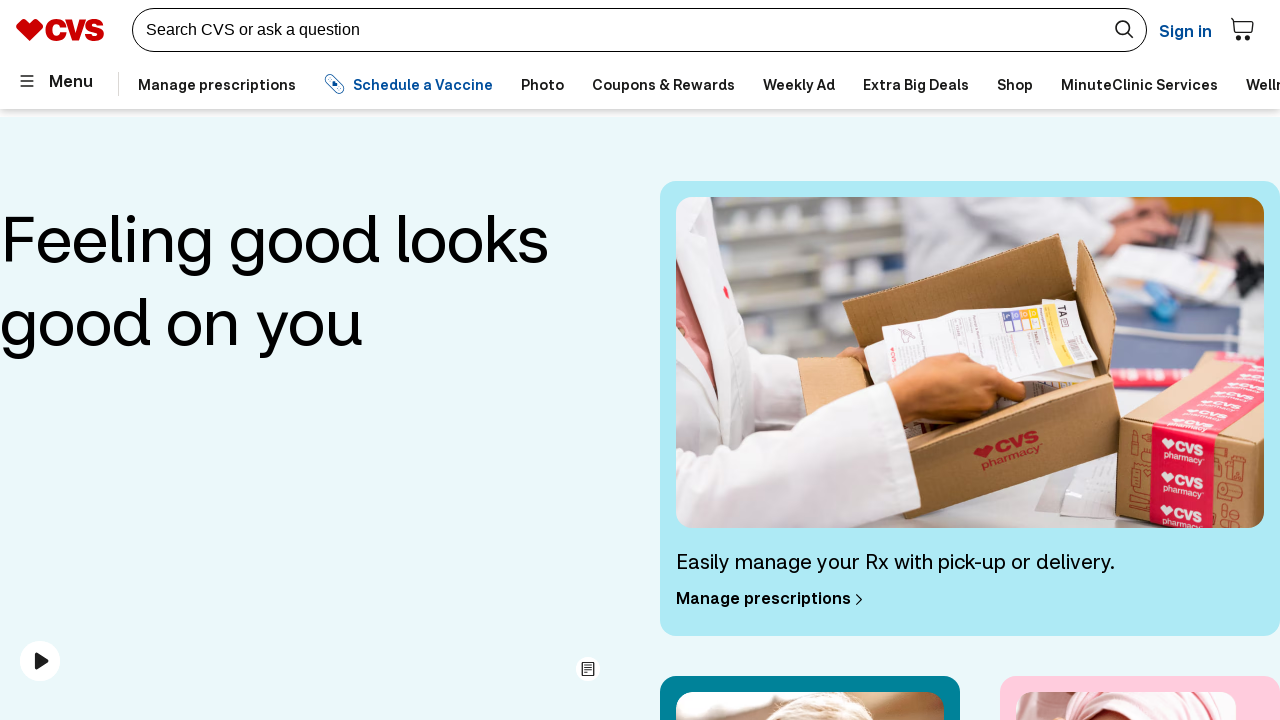

Retrieved page title: 'CVS - Online Drugstore, Pharmacy, Prescriptions & Health Information'
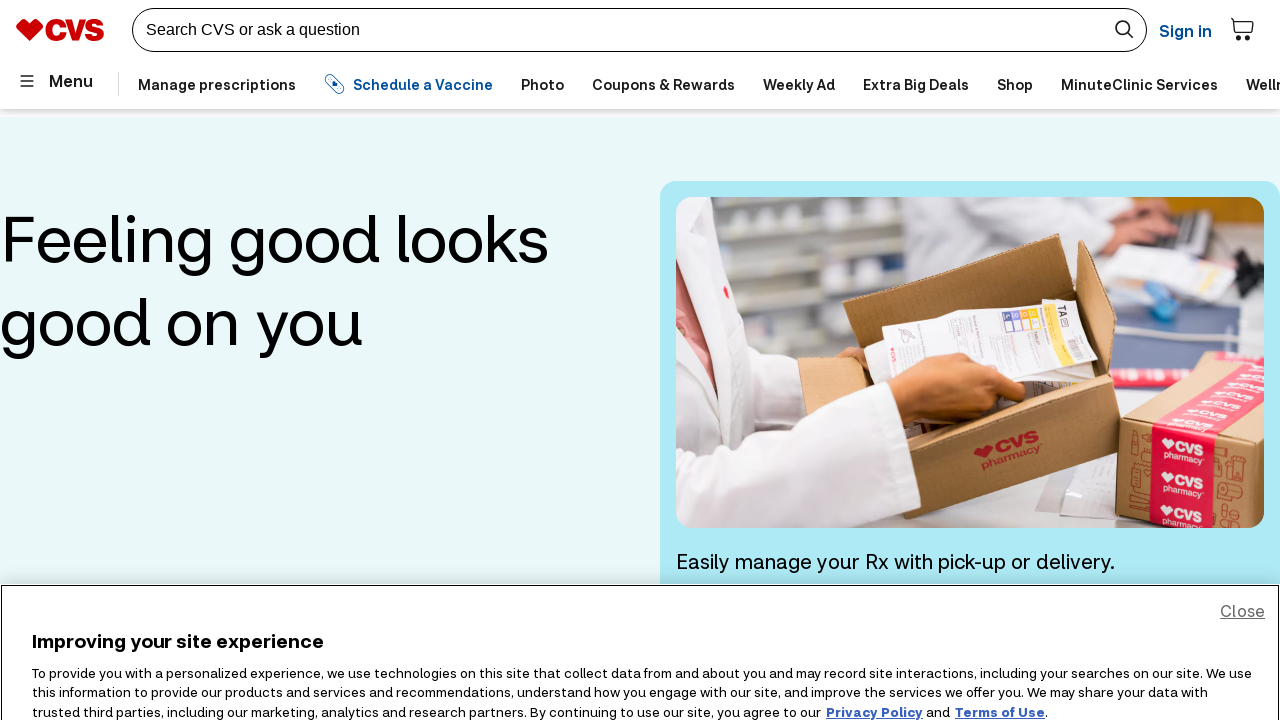

Retrieved page URL: 'https://www.cvs.com/'
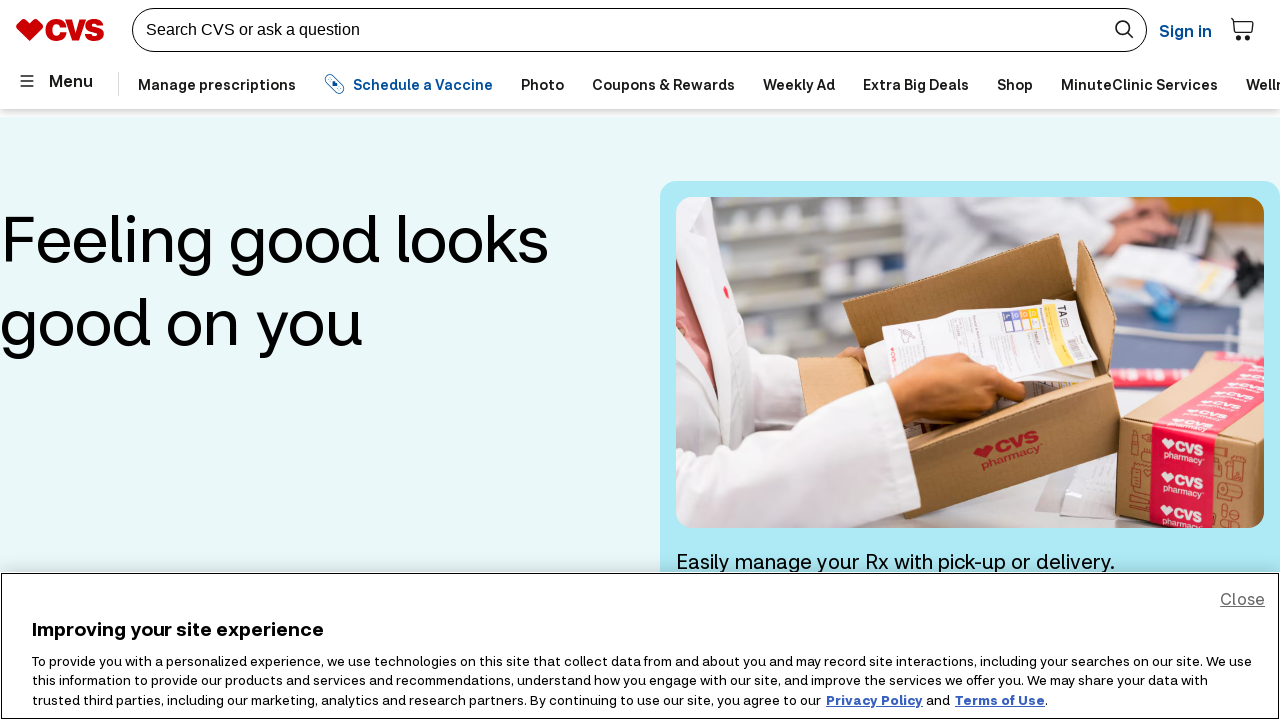

Verified page title contains 'CVS'
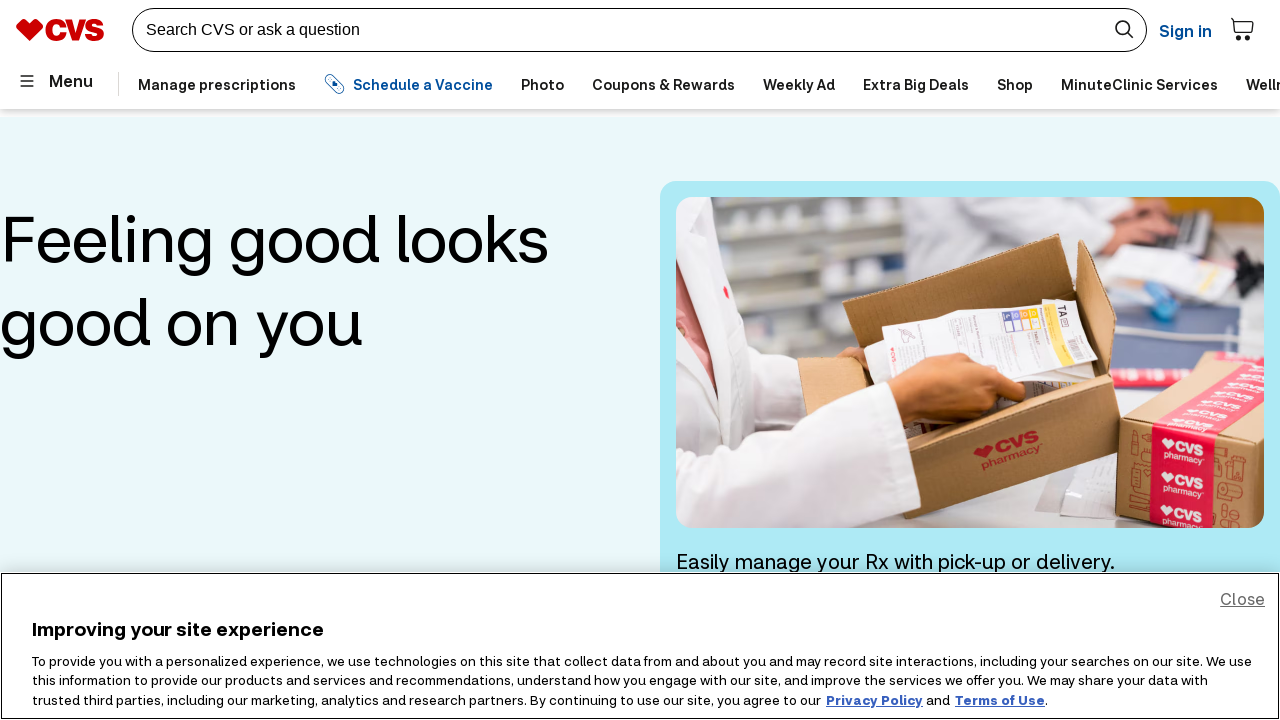

Verified page URL contains 'cvs.com'
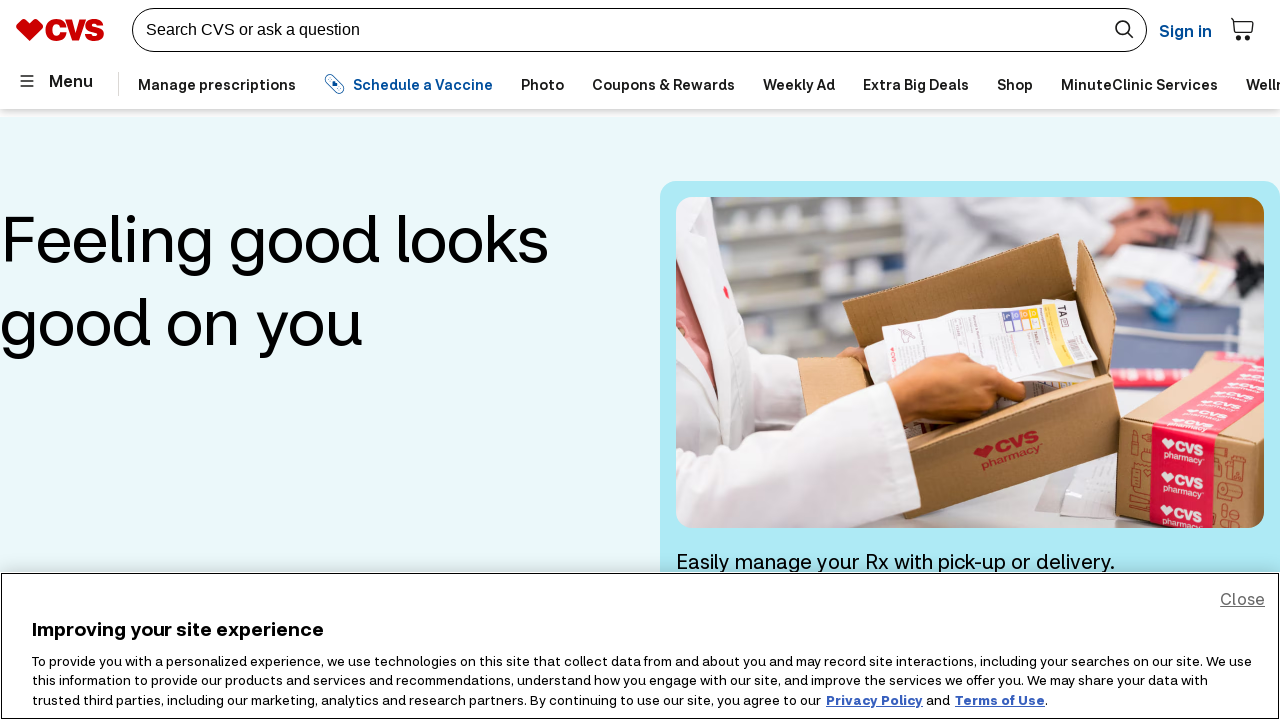

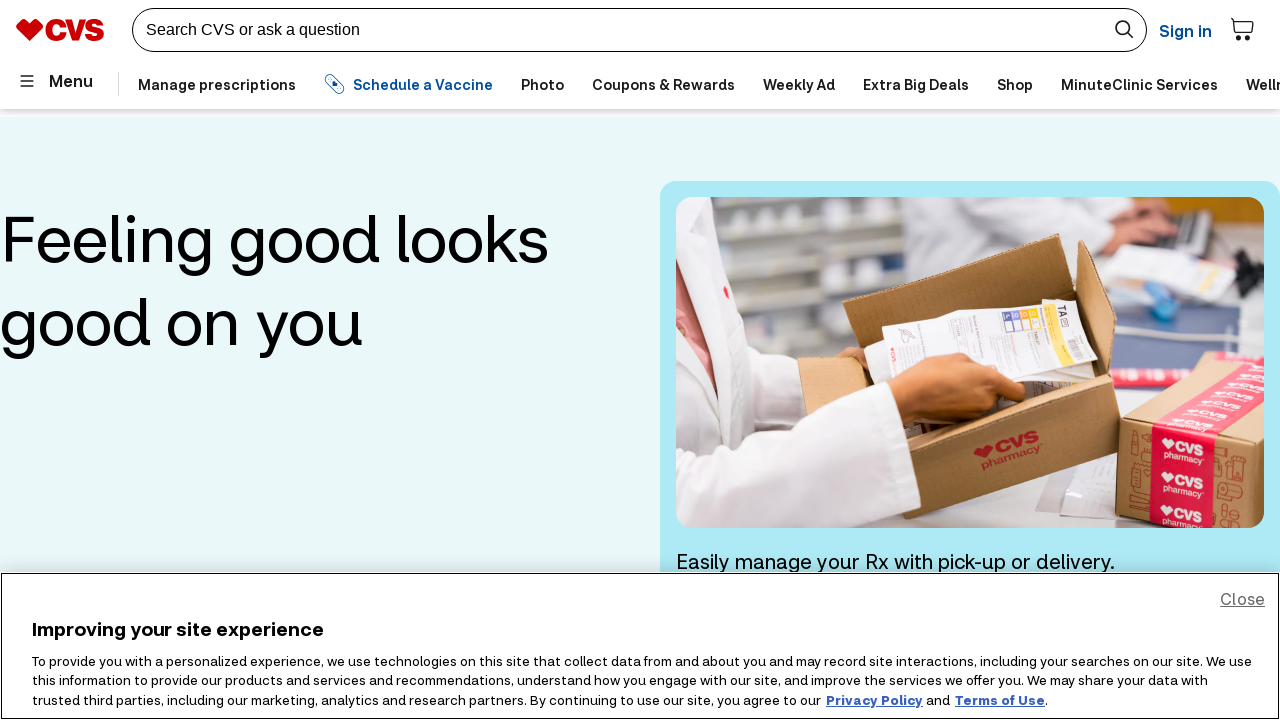